Tests navigation to Multiple Windows page and clicking to open a new window, then verifies the header text (though this test is expected to fail as noted in the original code since it doesn't switch to the new window)

Starting URL: https://the-internet.herokuapp.com/

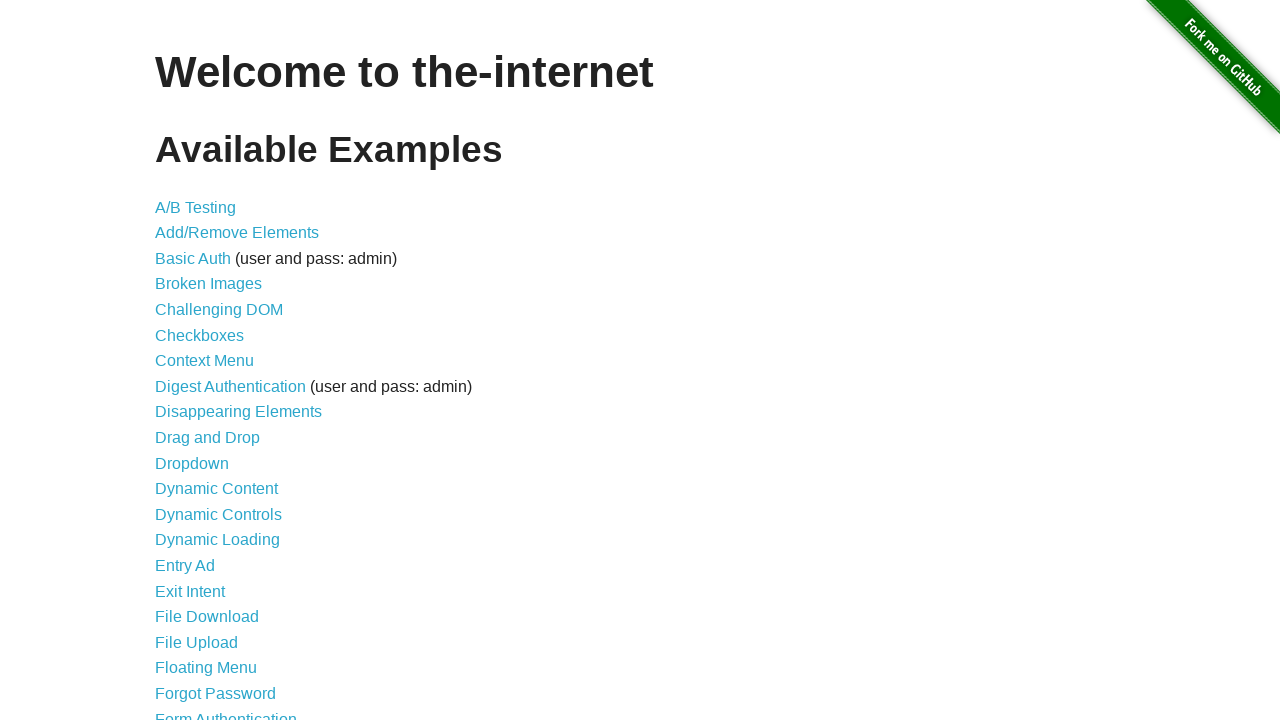

Navigated to Multiple Windows page by clicking link at (218, 369) on text=Multiple Windows
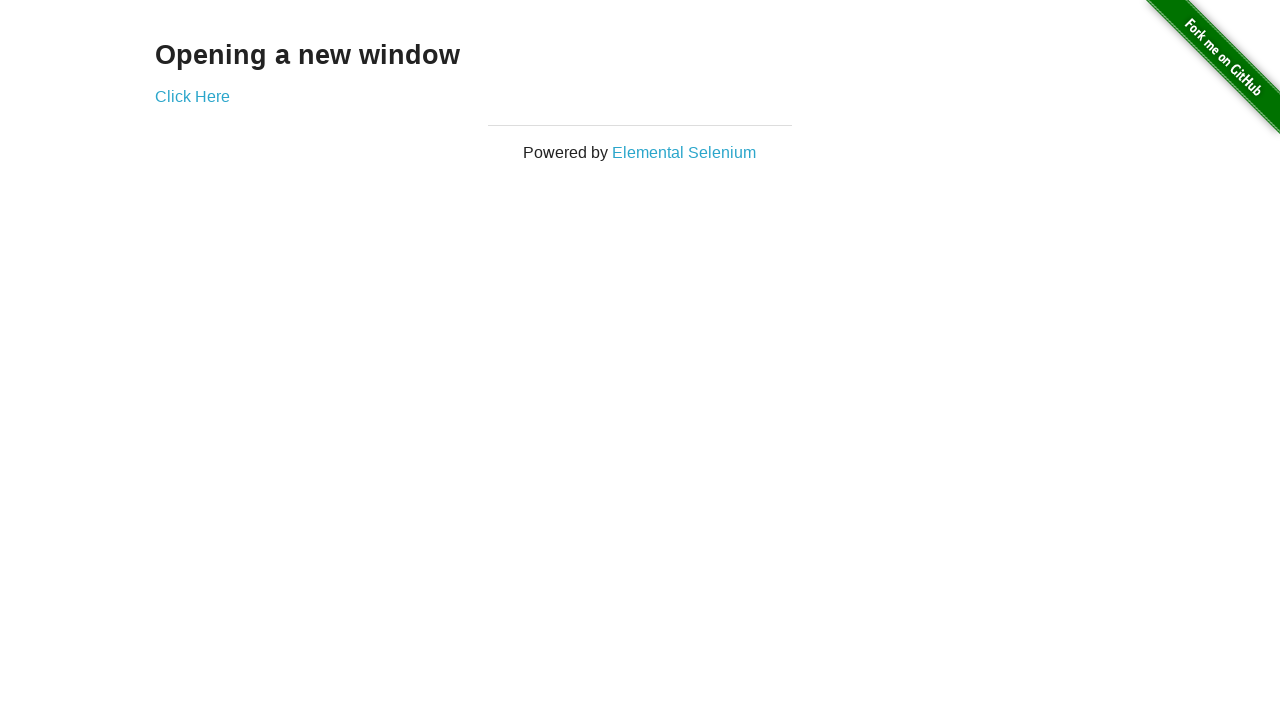

Clicked 'Click Here' link to open new window at (192, 96) on xpath=//*[.='Click Here']
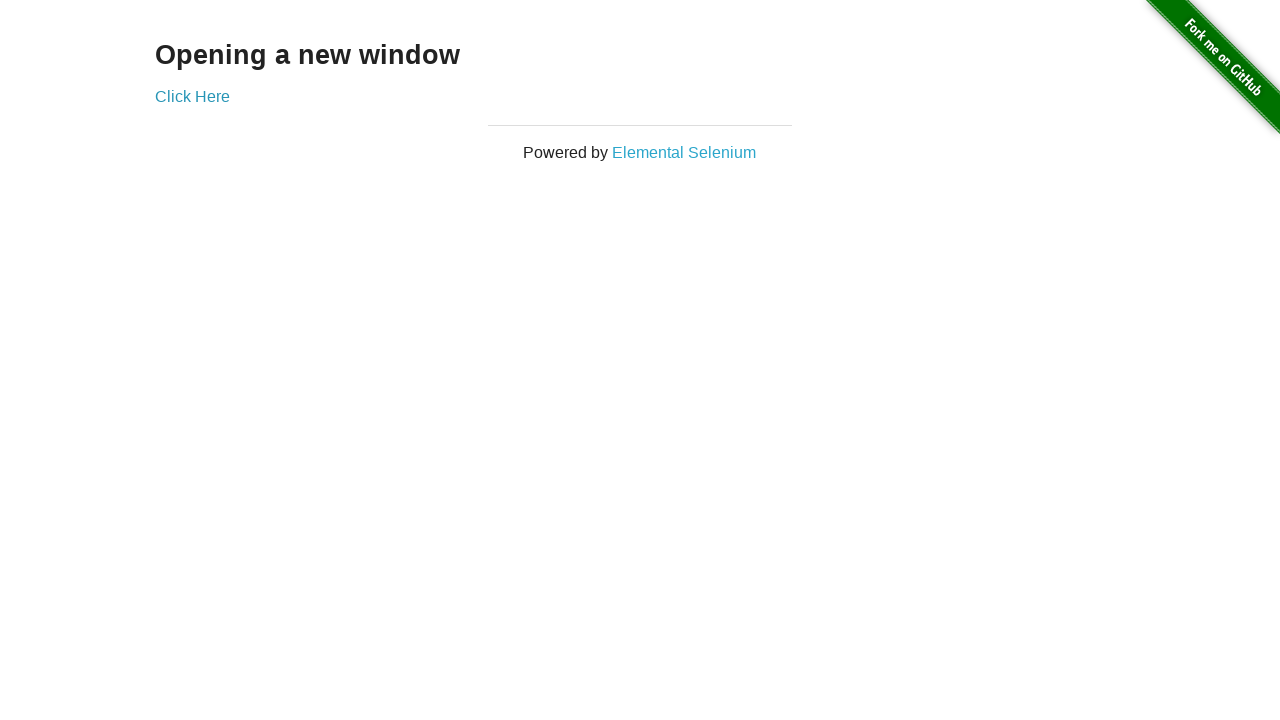

Header element loaded on current page (note: test will fail as new window not switched to)
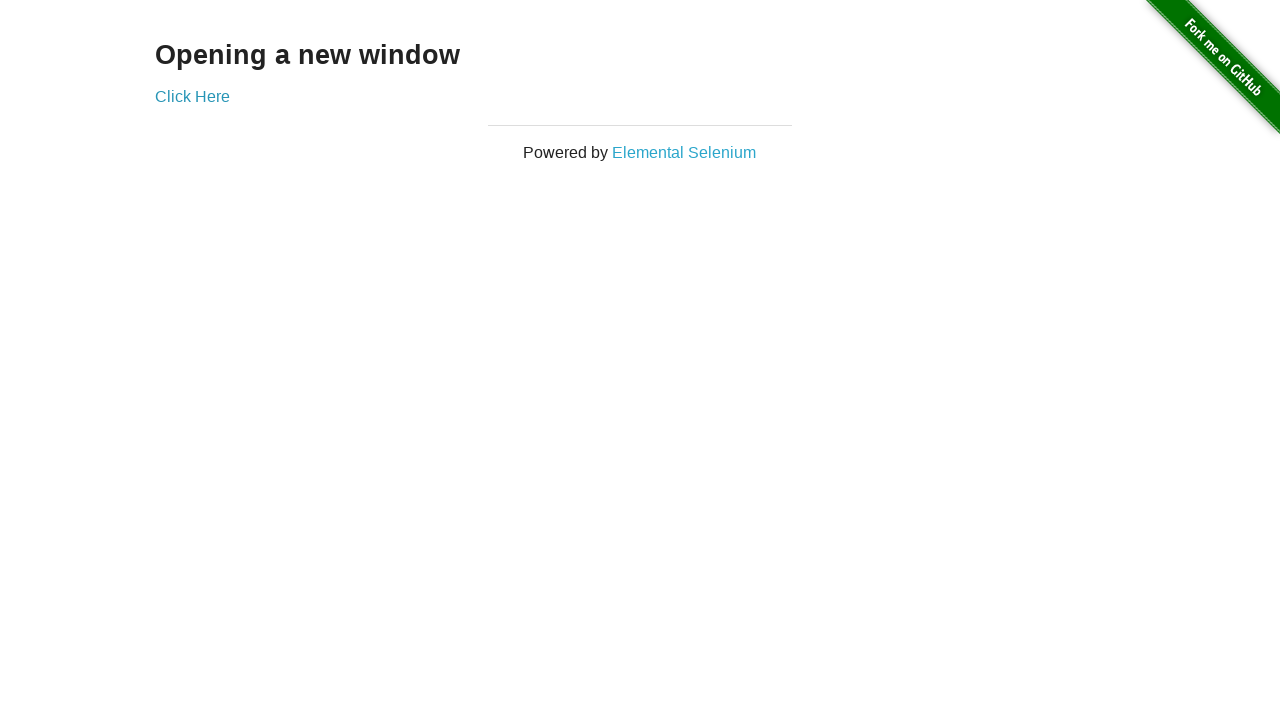

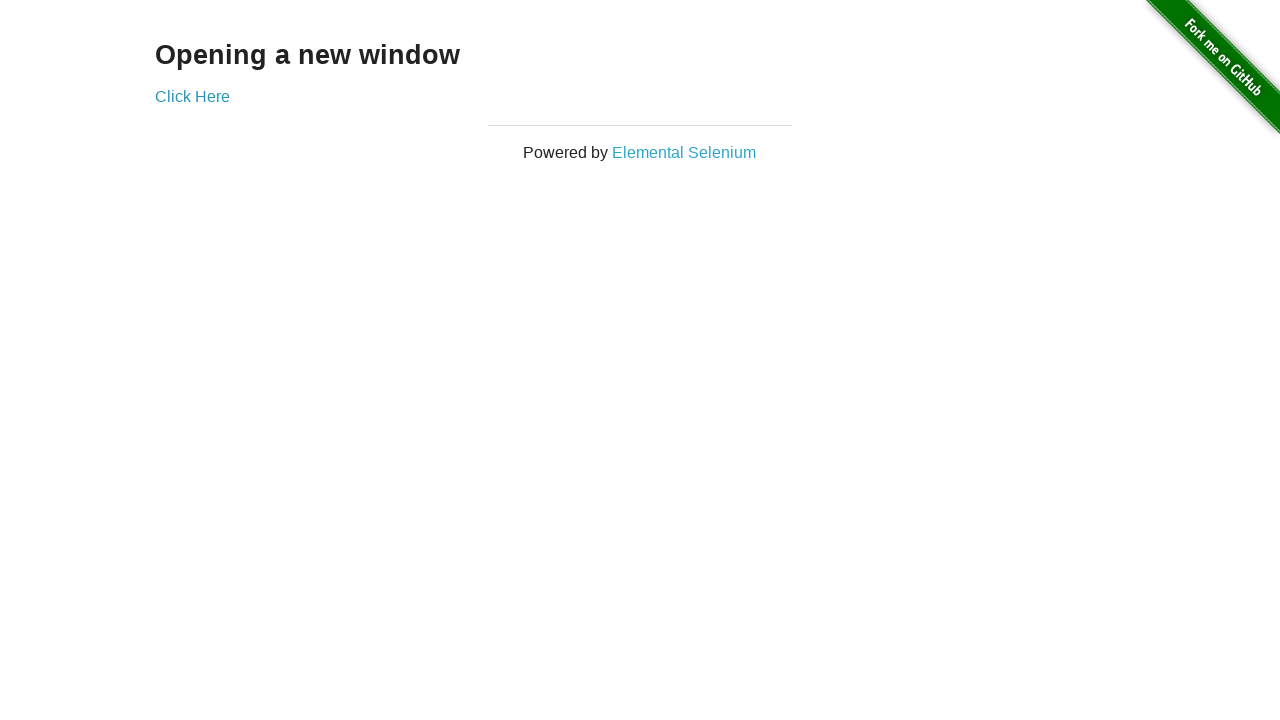